Tests a math quiz page by reading two numbers displayed on the page, calculating their sum, selecting the correct answer from a dropdown menu, and submitting the form.

Starting URL: http://suninjuly.github.io/selects2.html

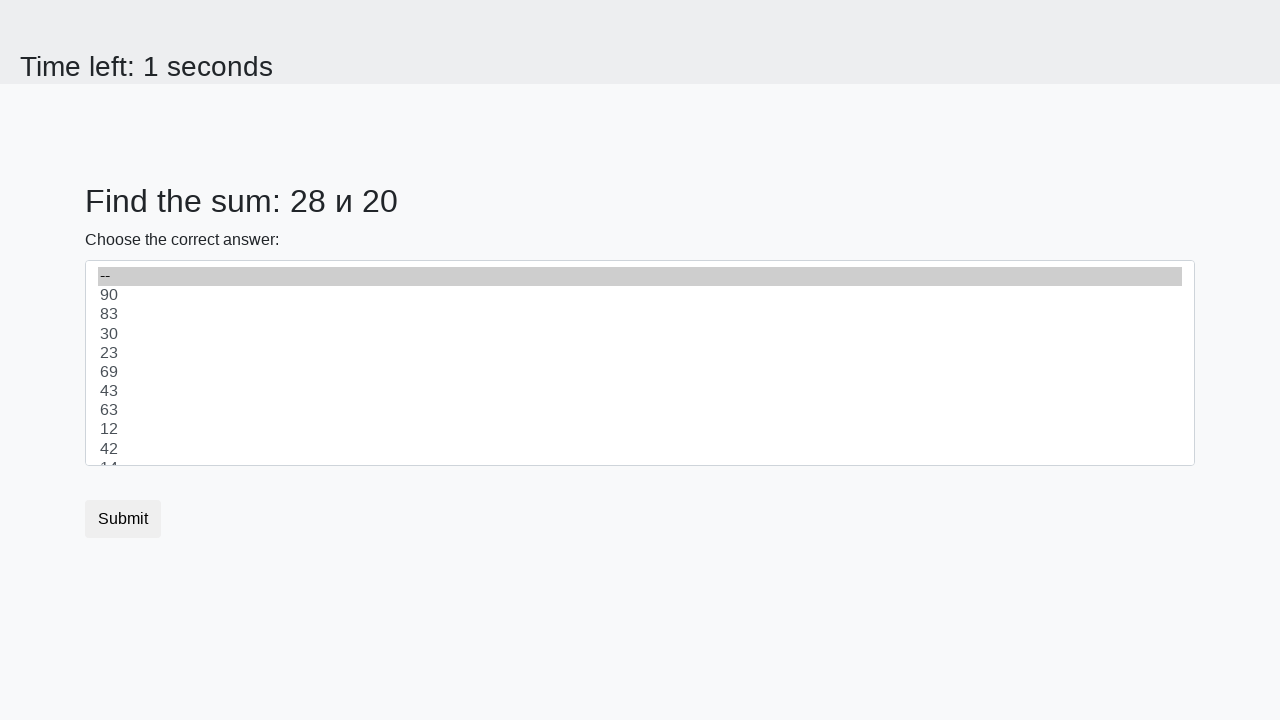

Retrieved first number from page
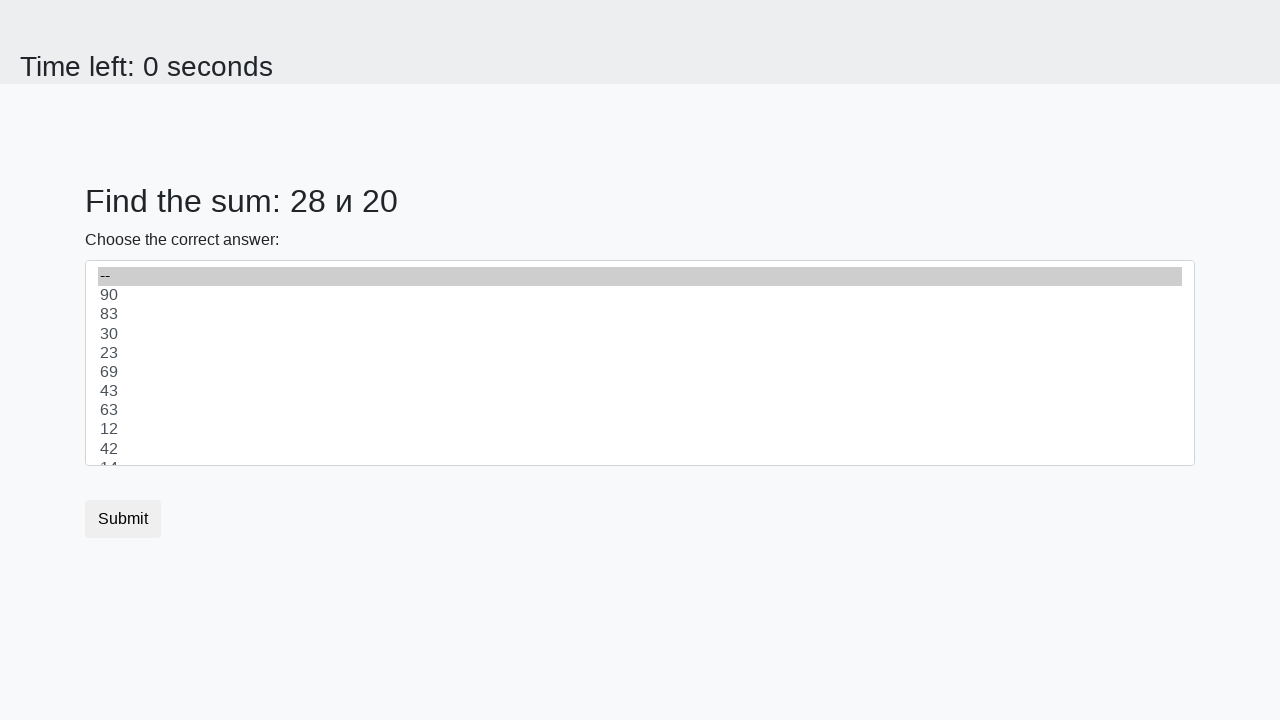

Retrieved second number from page
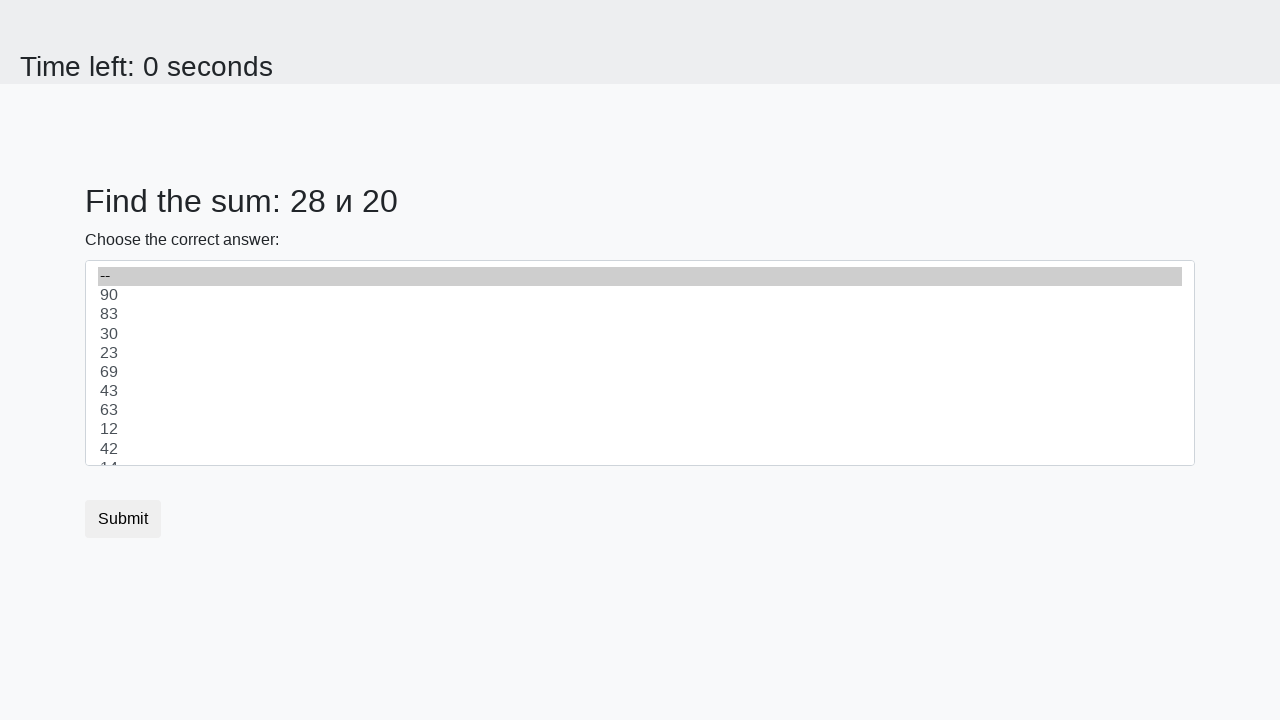

Calculated sum: 28 + 20 = 48
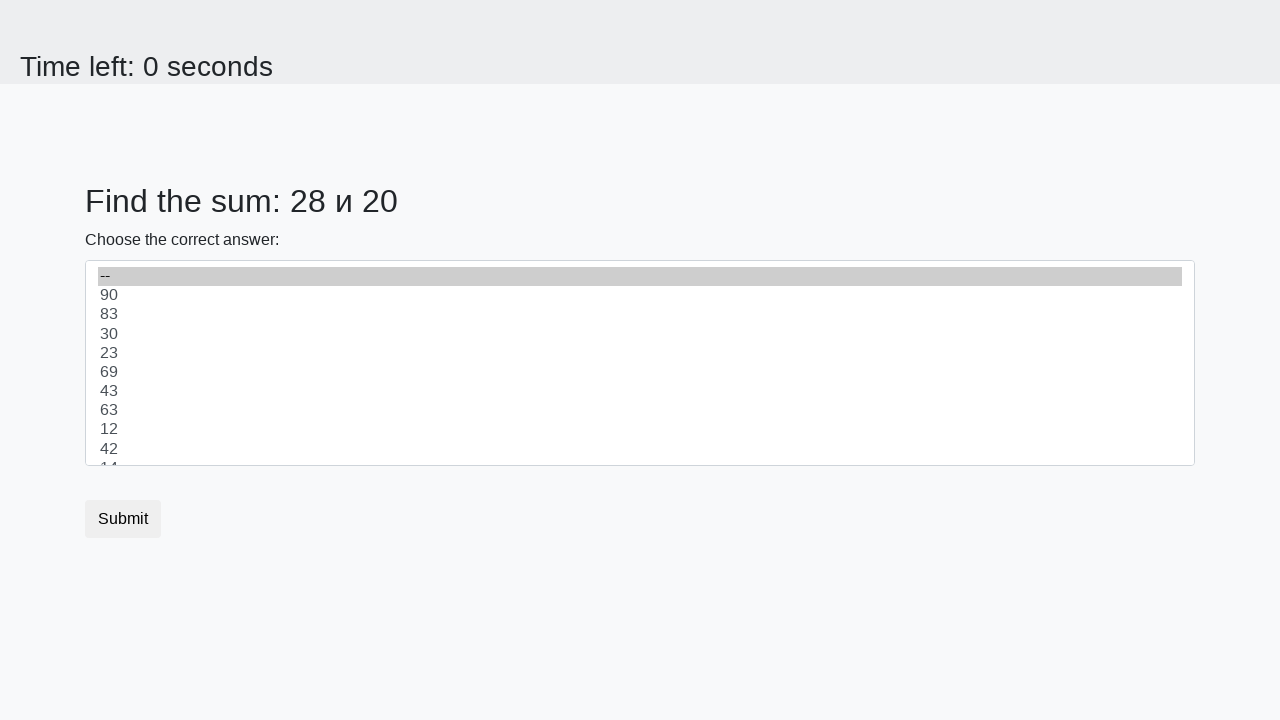

Selected answer '48' from dropdown menu on #dropdown
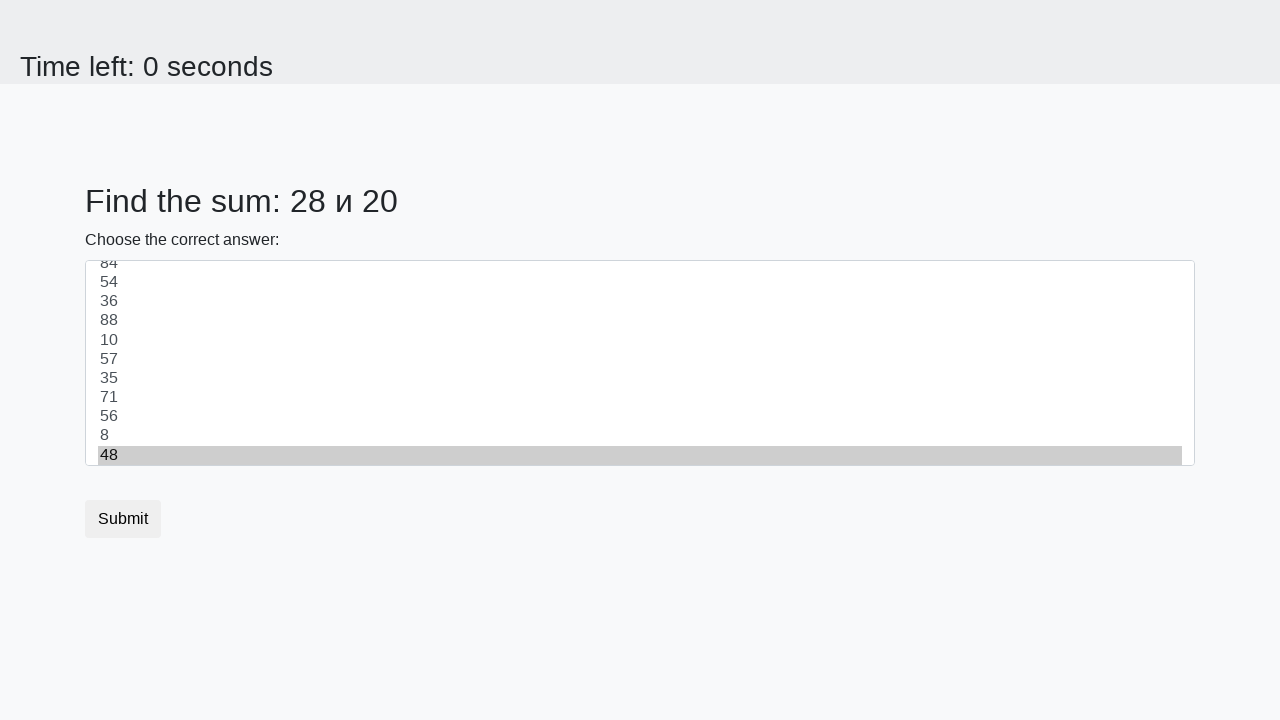

Clicked submit button to submit the form at (123, 519) on [type='submit']
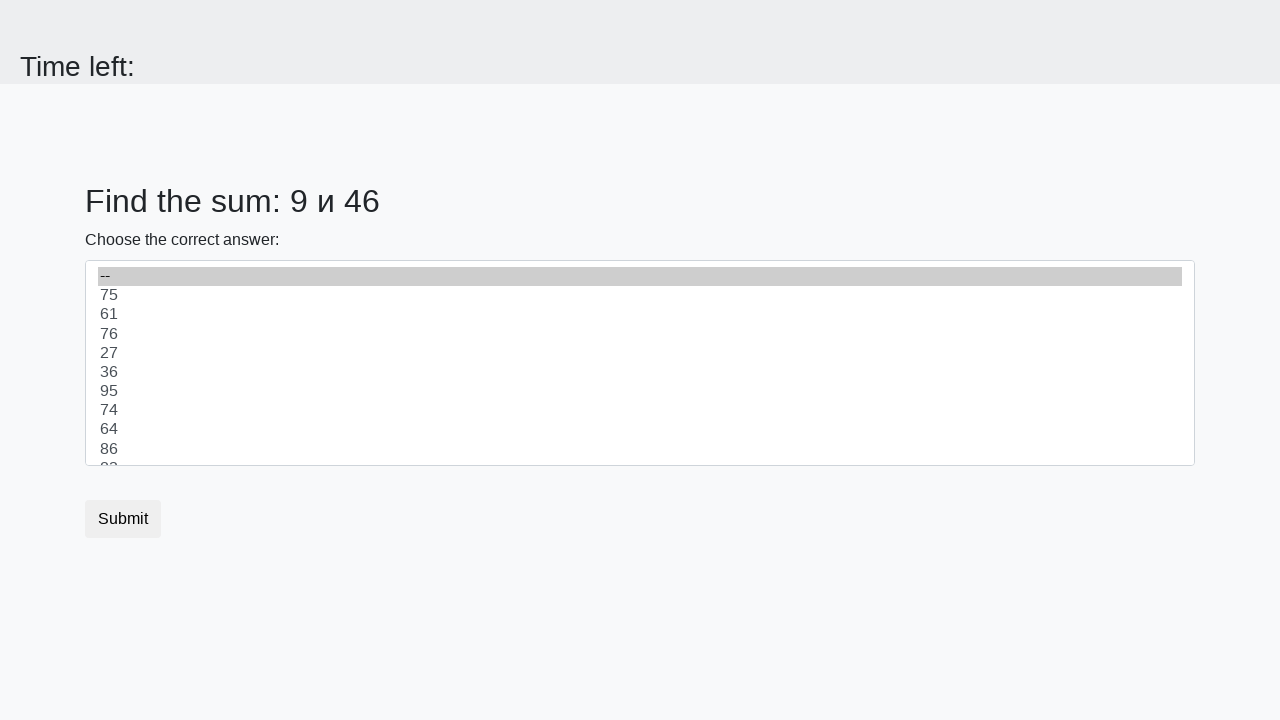

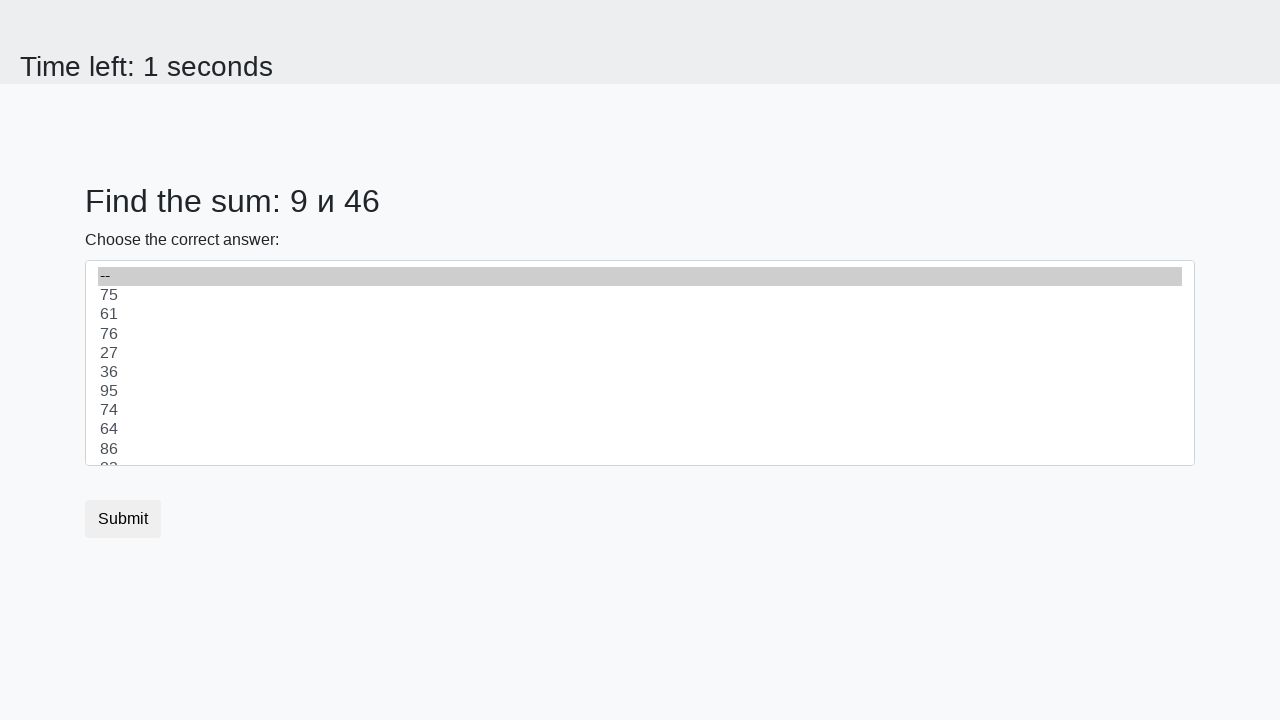